Tests jQuery UI selectable list functionality by selecting multiple items using Ctrl+click

Starting URL: https://jqueryui.com/selectable/

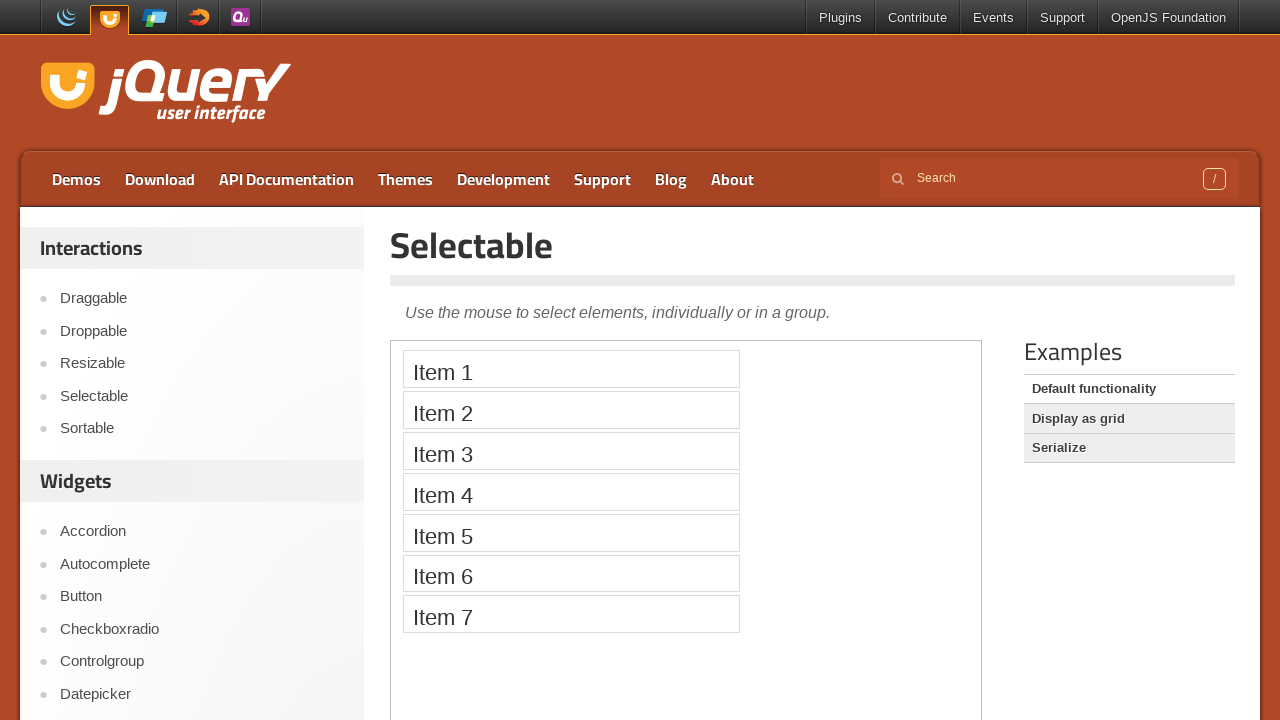

Waited for selectable list to load in iframe
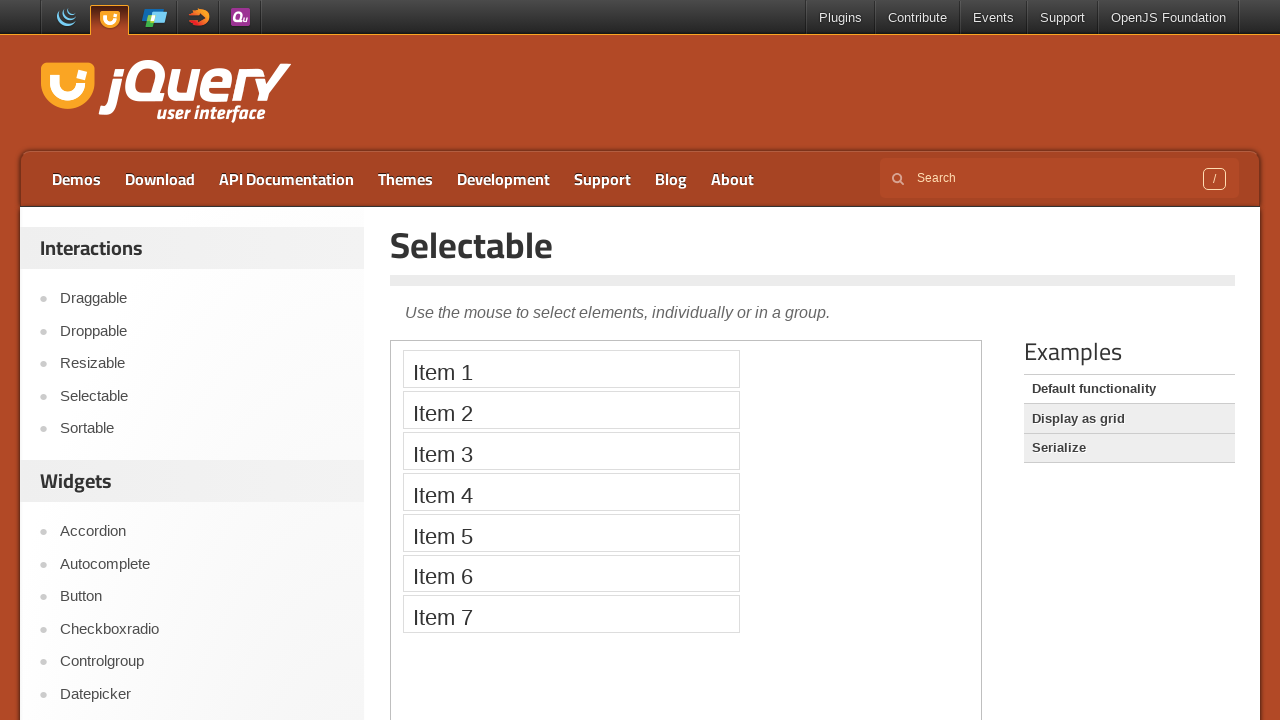

Selected iframe frame object
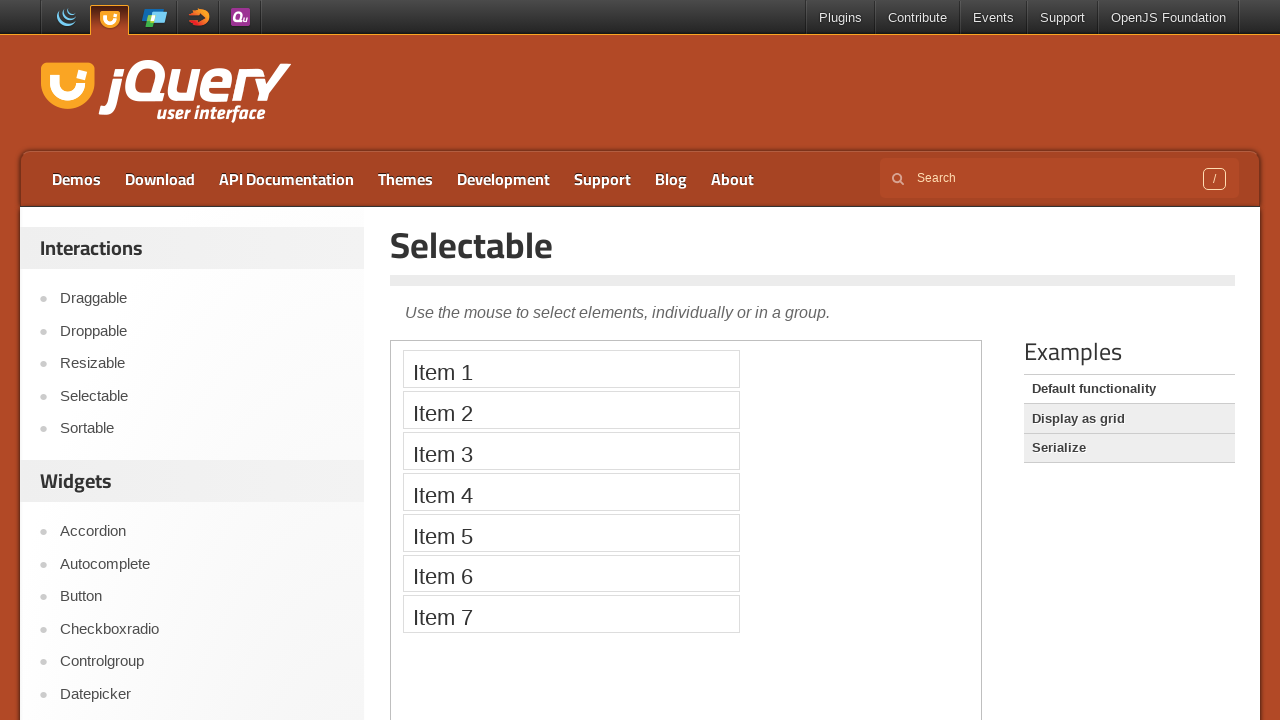

Retrieved all list items from selectable list
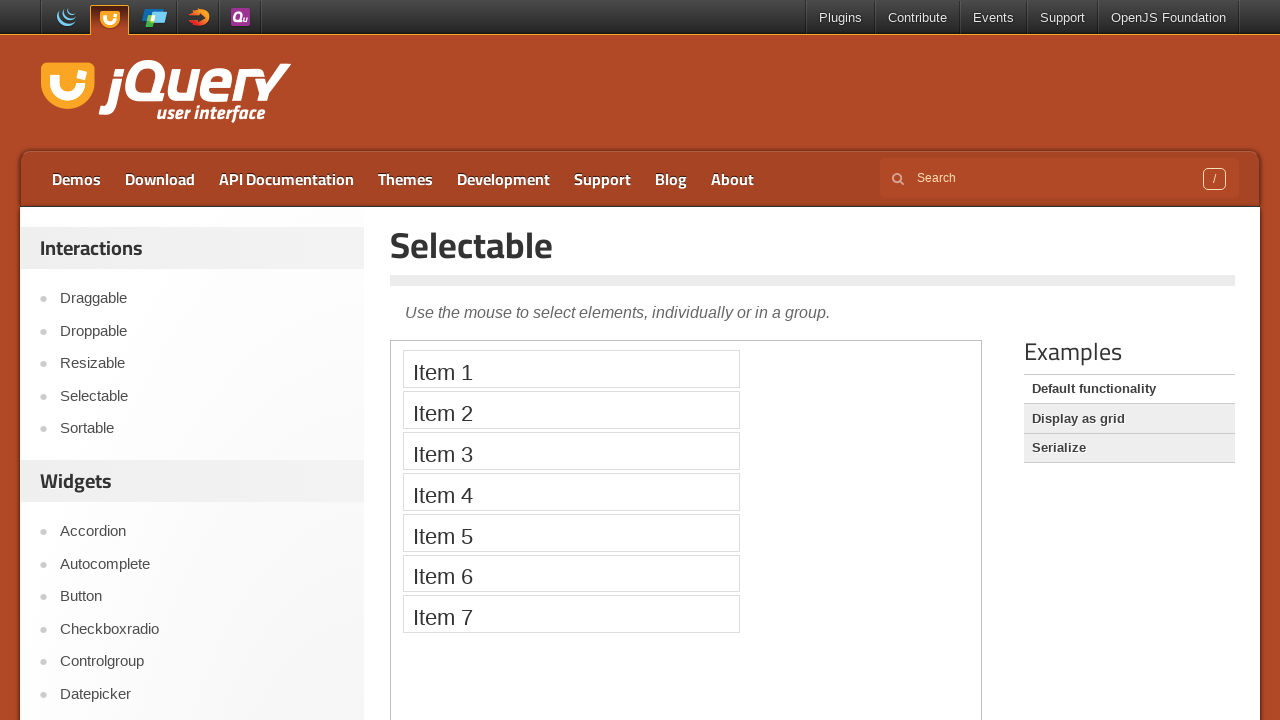

Ctrl+clicked first list item to select it at (571, 369) on #selectable li >> nth=0
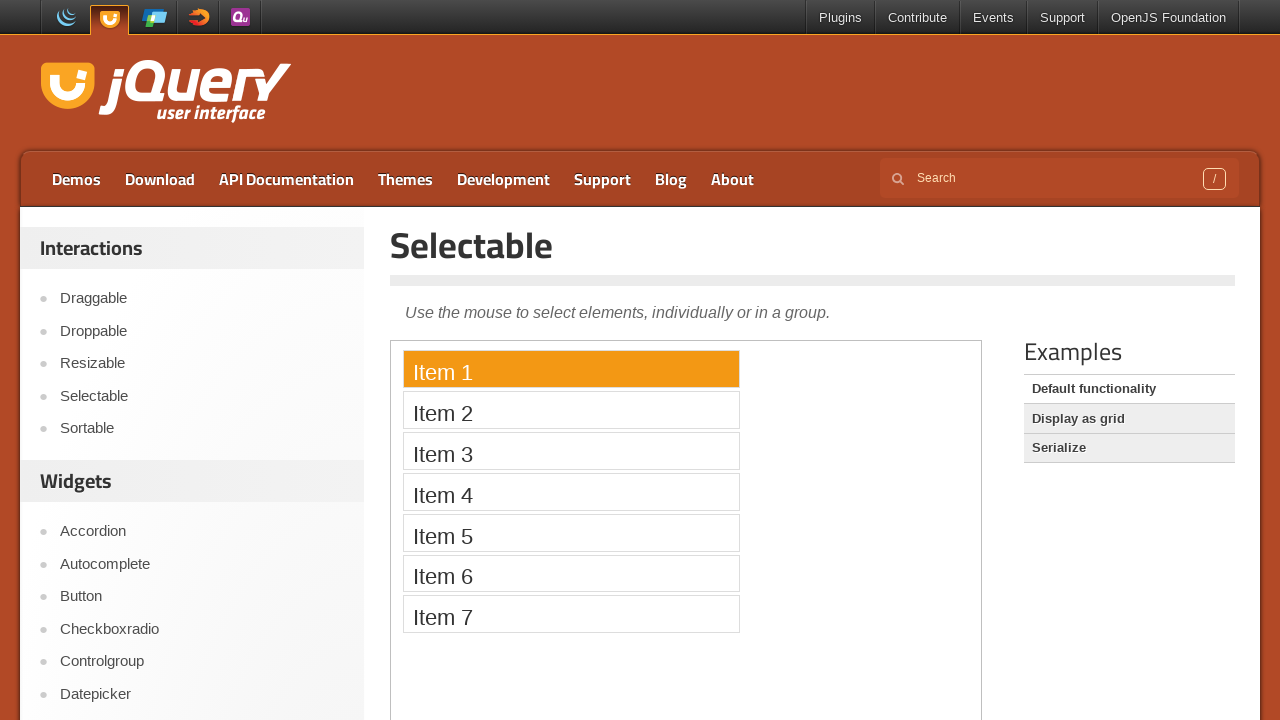

Ctrl+clicked fourth list item to add it to selection at (571, 492) on #selectable li >> nth=3
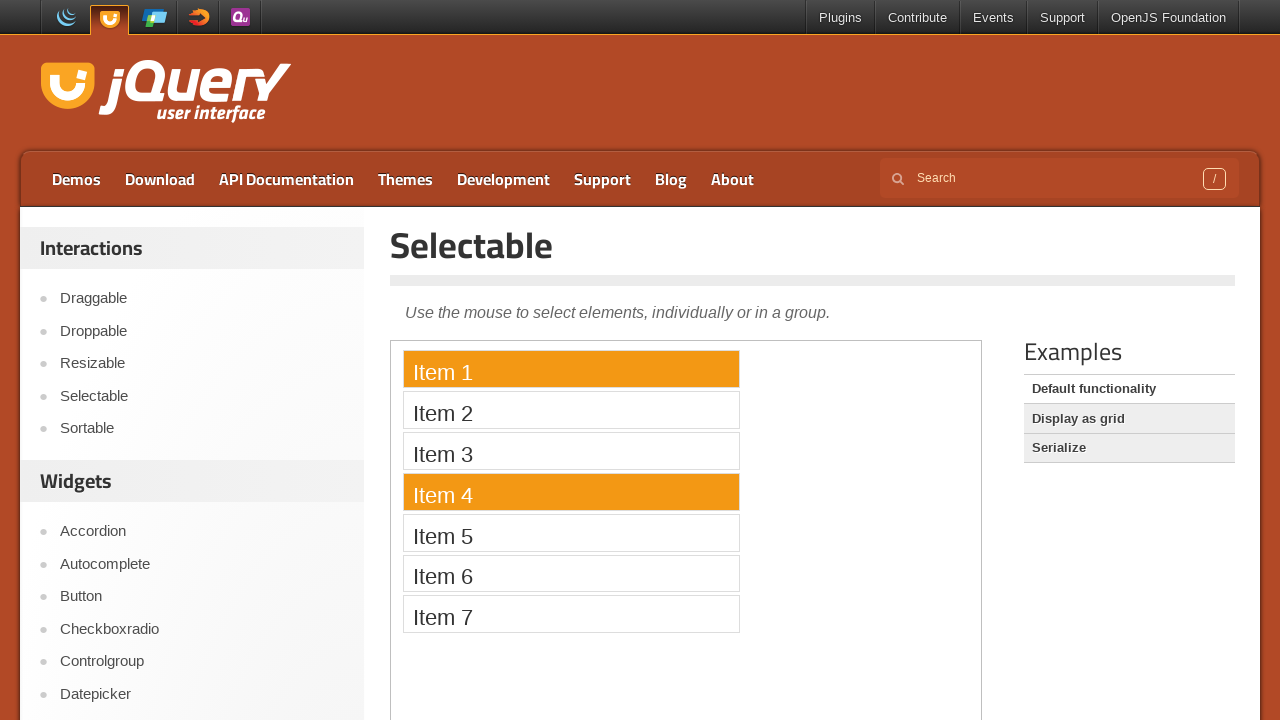

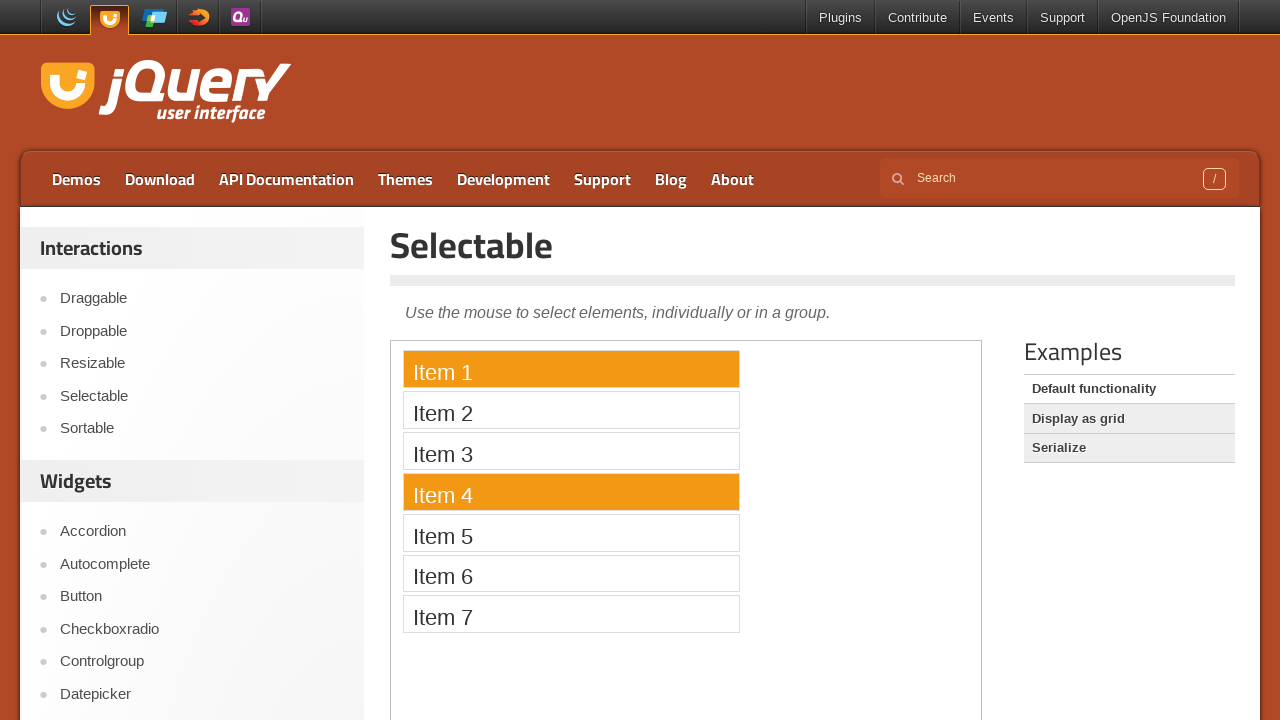